Tests canceling a JavaScript confirm dialog by clicking the confirm button, dismissing the alert, and verifying the result message shows "You clicked: Cancel".

Starting URL: https://the-internet.herokuapp.com/javascript_alerts

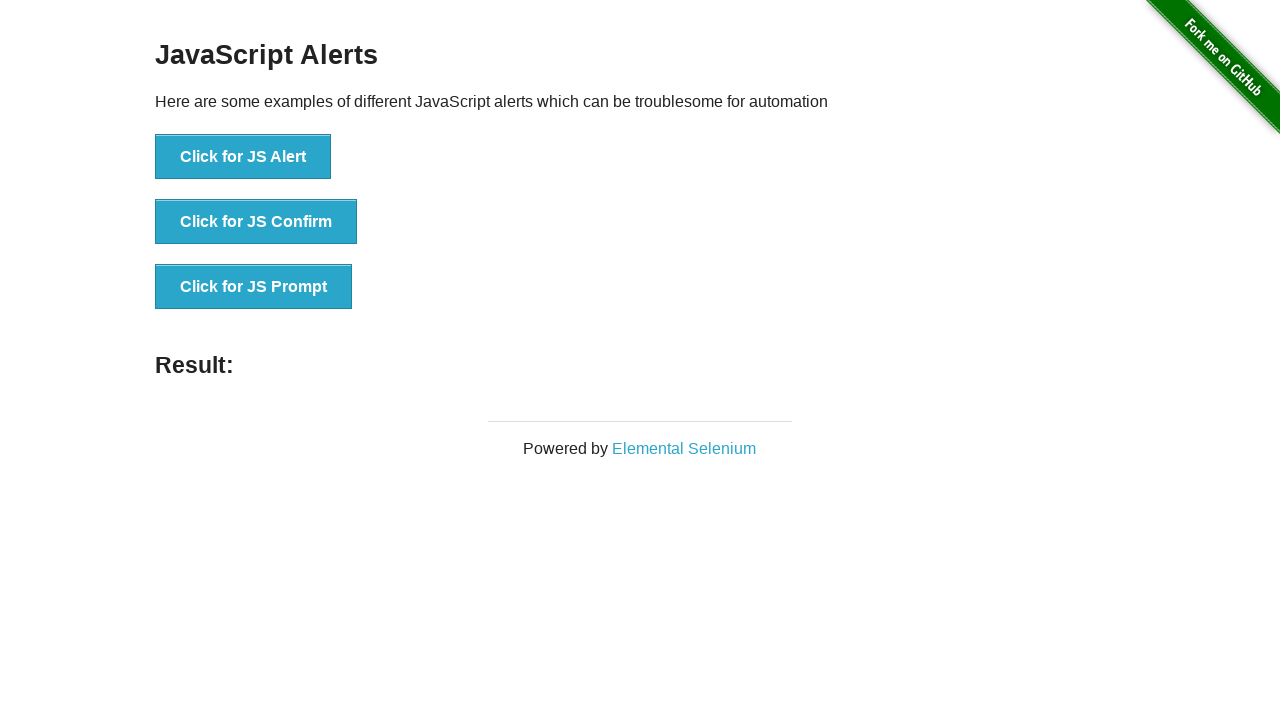

Set up dialog handler to dismiss alerts
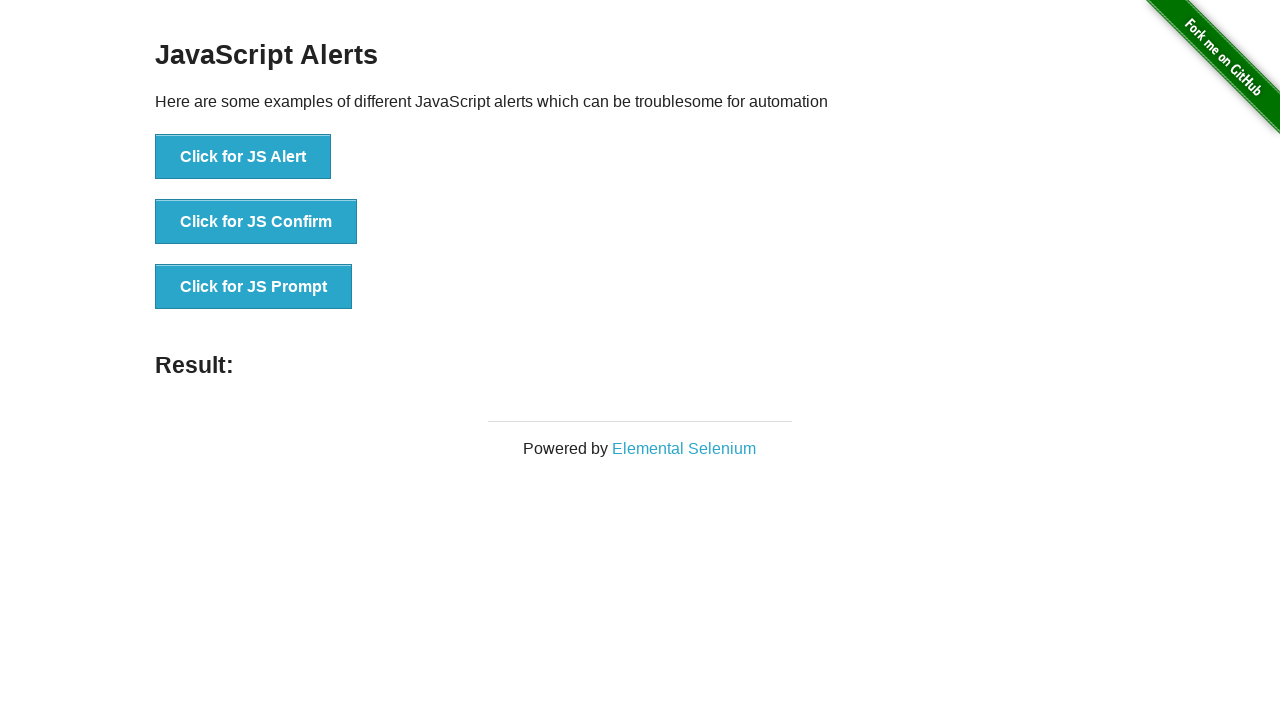

Clicked 'Click for JS Confirm' button to trigger JavaScript confirm dialog at (256, 222) on xpath=//button[normalize-space()='Click for JS Confirm']
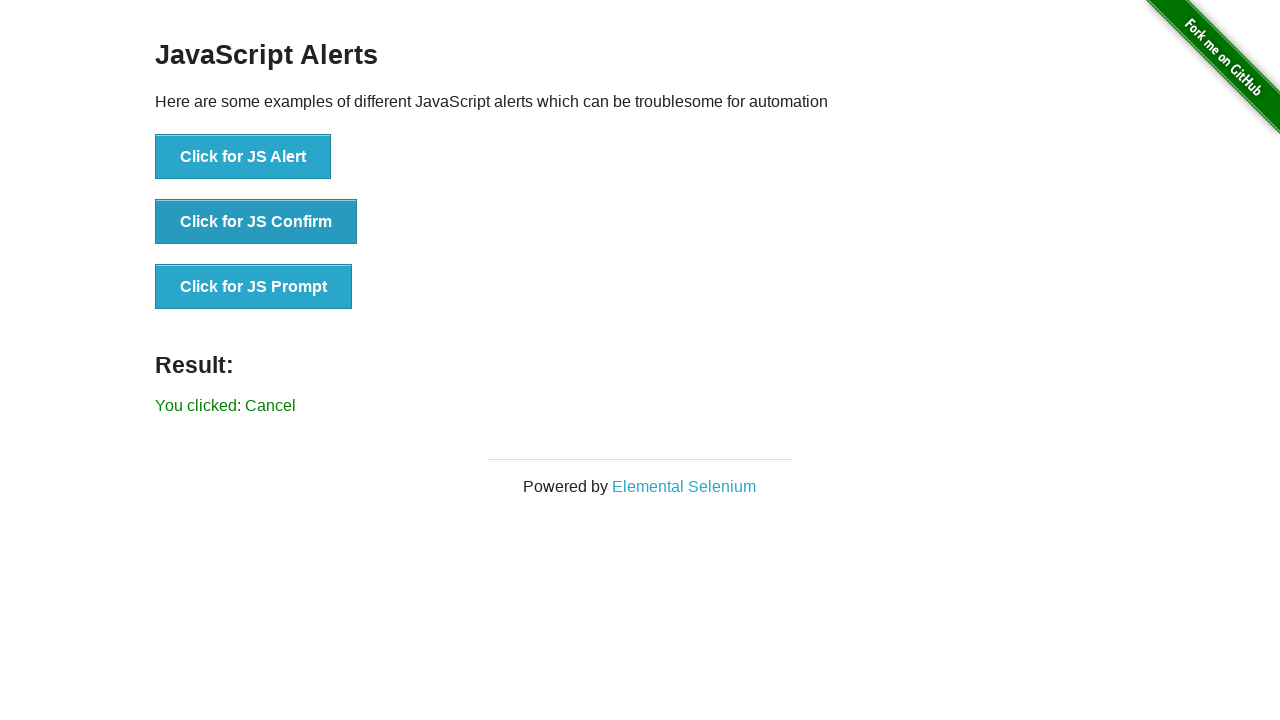

Waited for result message to appear
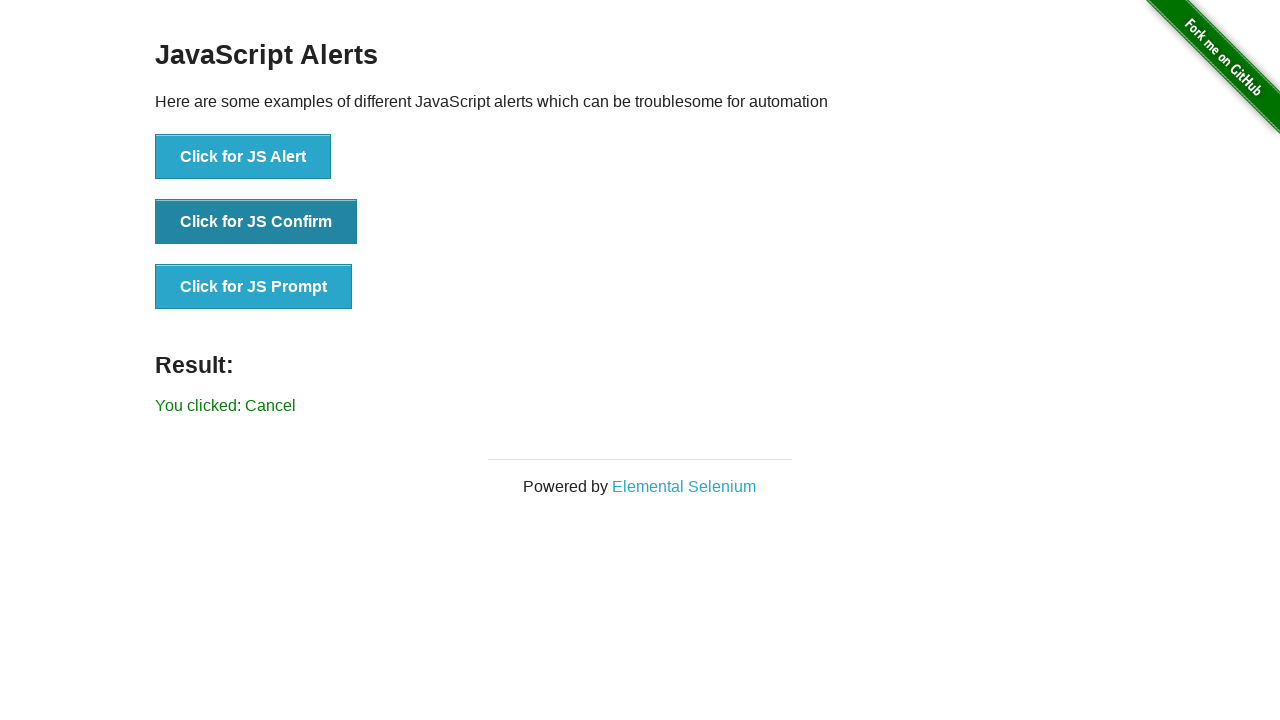

Retrieved result text: 'You clicked: Cancel'
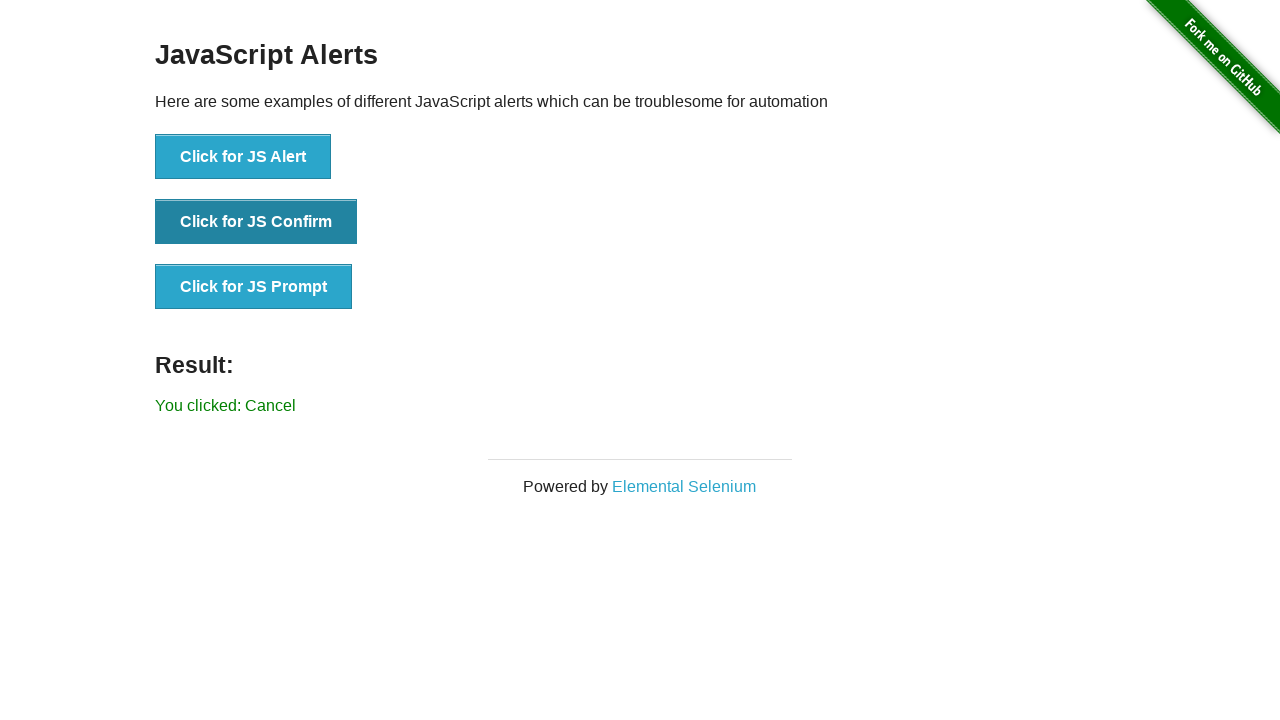

Verified result message shows 'You clicked: Cancel'
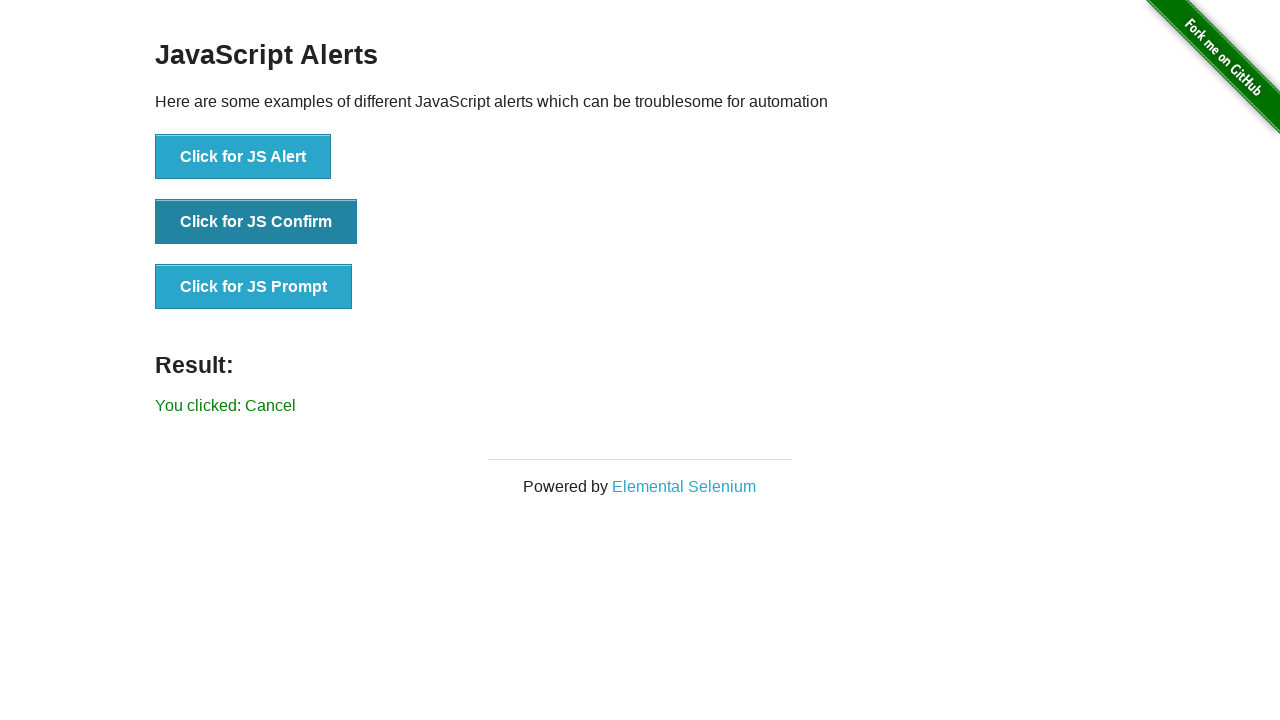

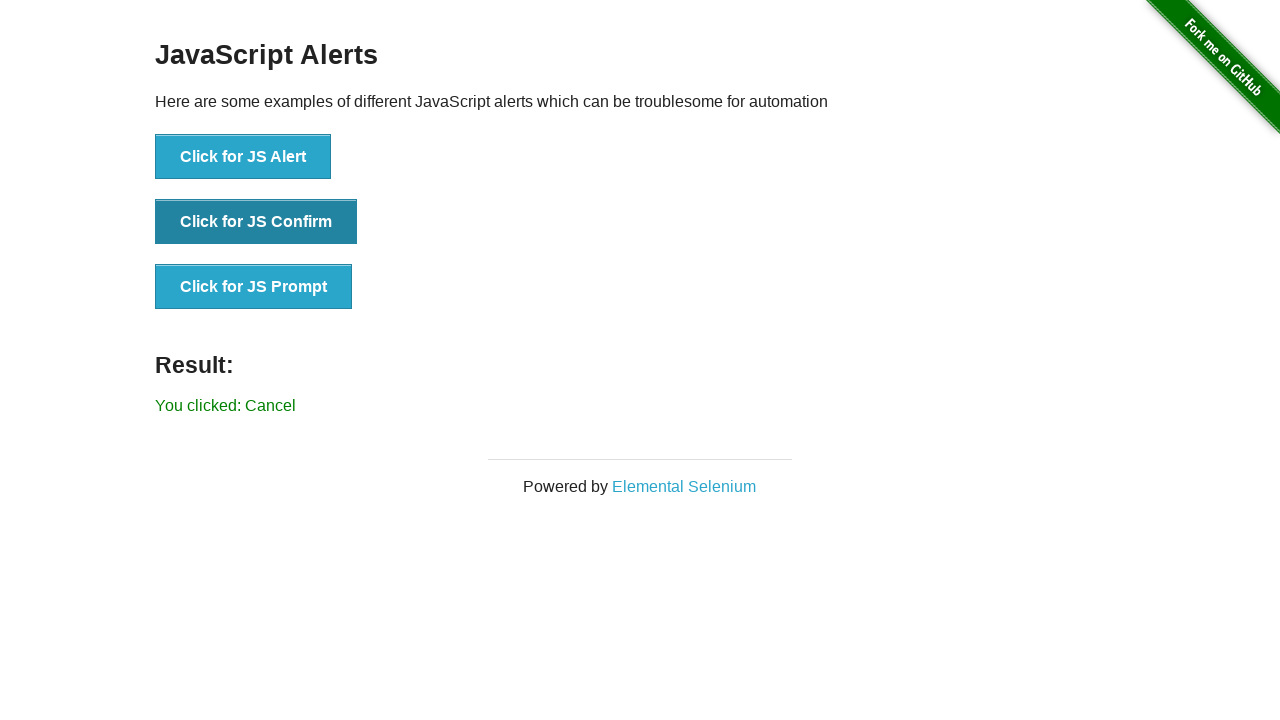